Tests Bootstrap modal interaction by opening a modal and clicking Save Changes

Starting URL: https://www.lambdatest.com/selenium-playground/bootstrap-modal-demo

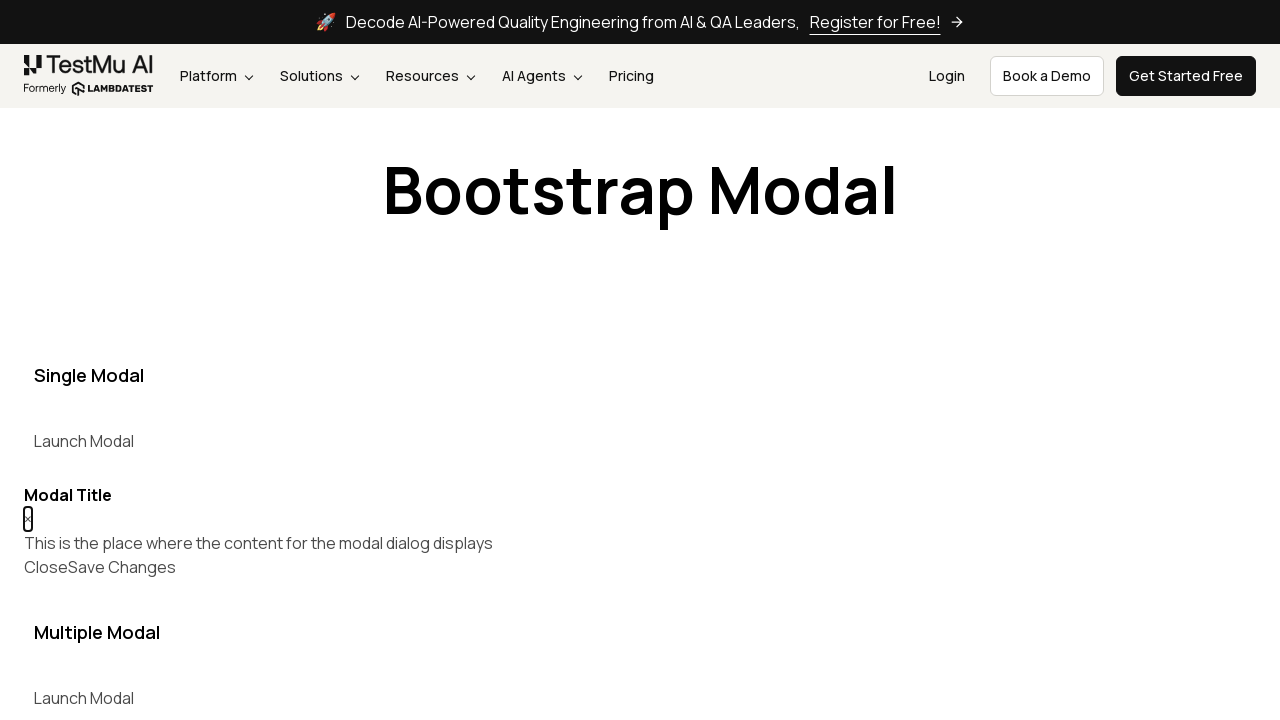

Clicked button to open Bootstrap modal at (84, 441) on xpath=//button[@data-target='#myModal']
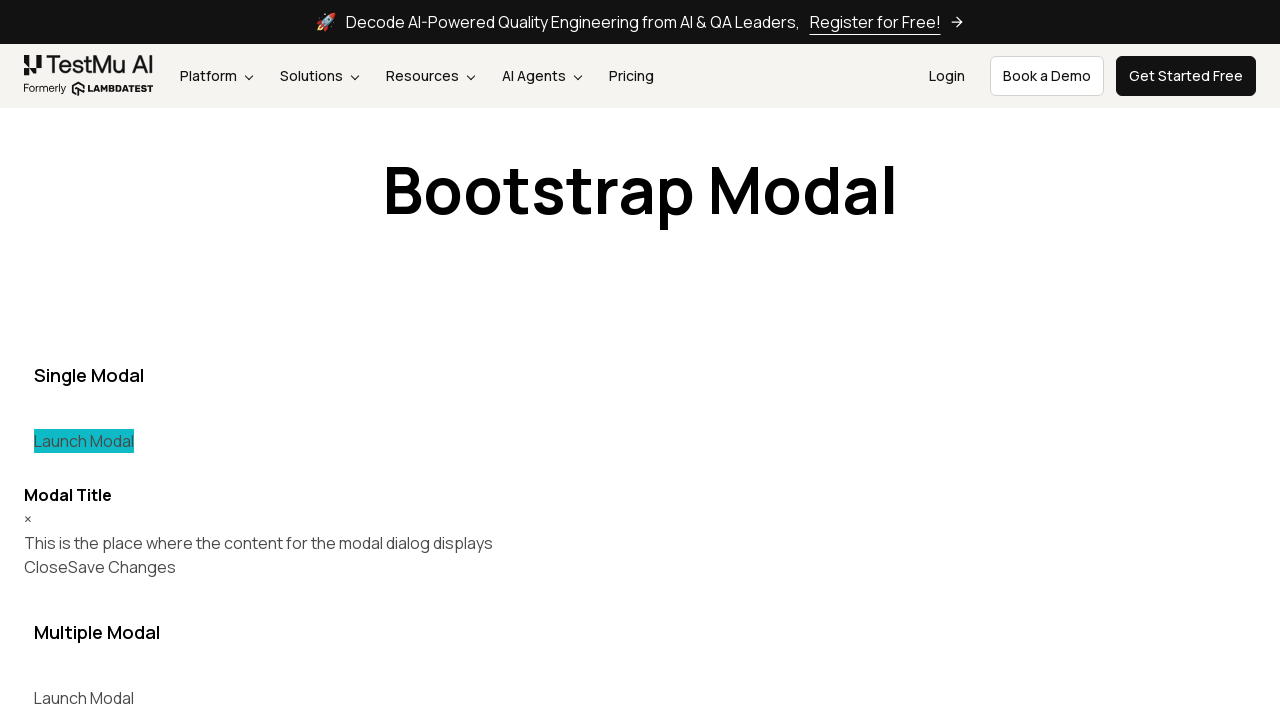

Clicked Save Changes button in modal at (122, 567) on (//button[text()='Save Changes'])[1]
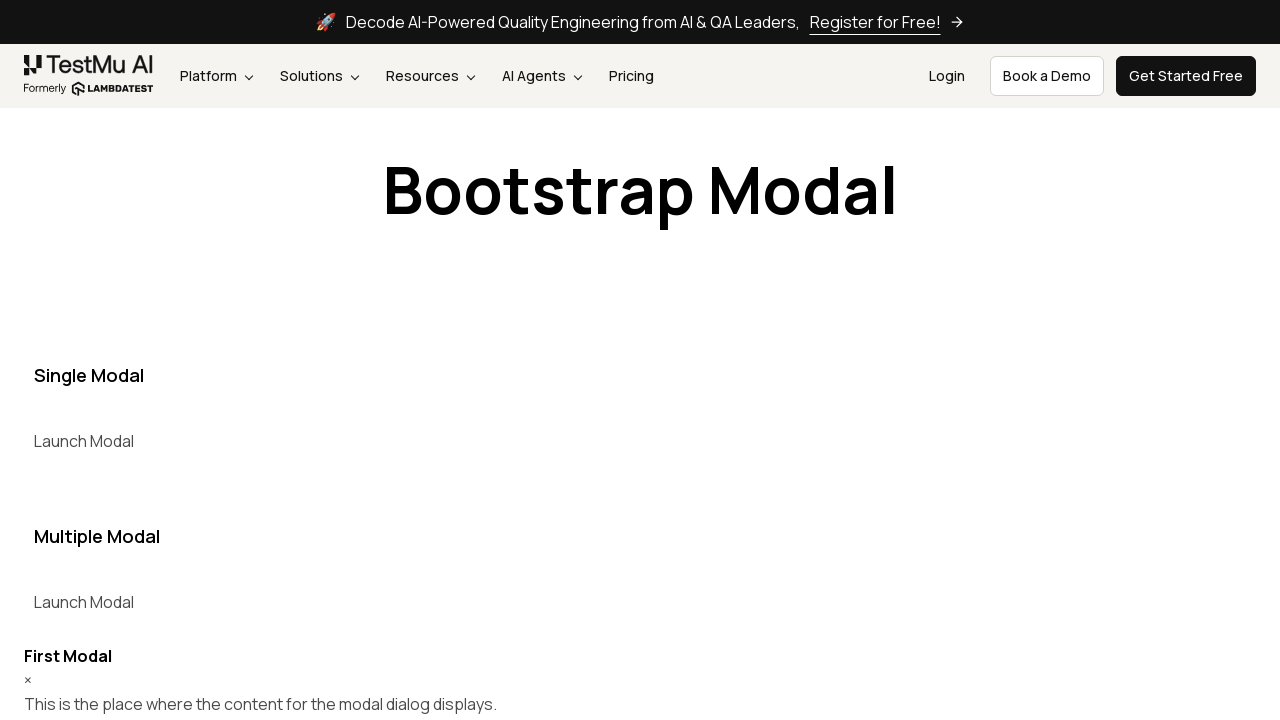

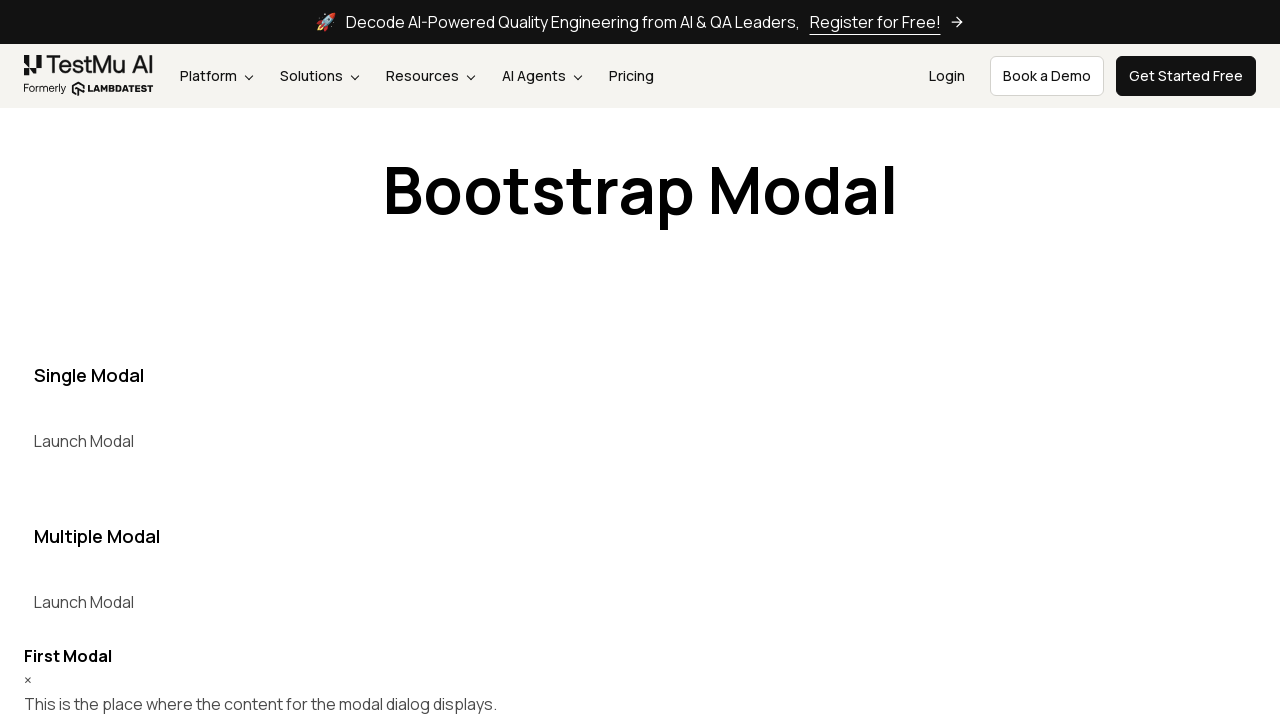